Tests auto-suggestive dropdown functionality by typing a partial text and selecting a matching option from the suggestions

Starting URL: https://rahulshettyacademy.com/dropdownsPractise/

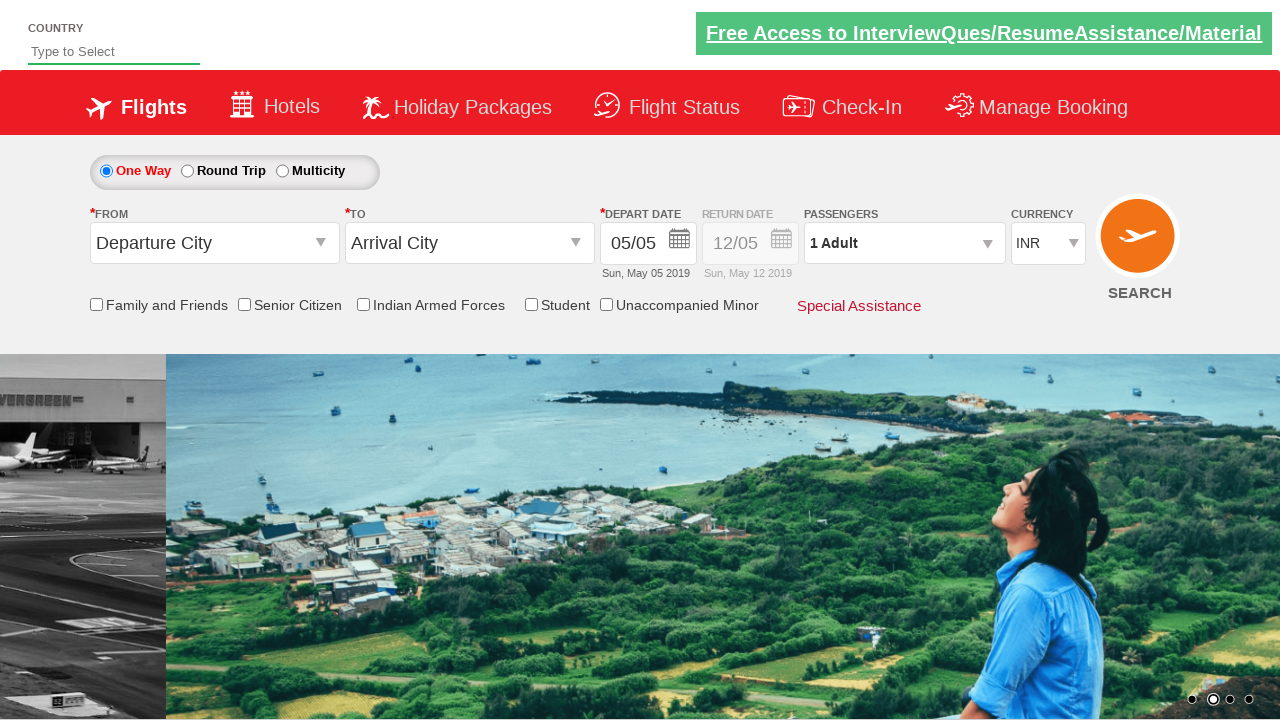

Typed 'ban' in auto-suggest field to trigger dropdown on #autosuggest
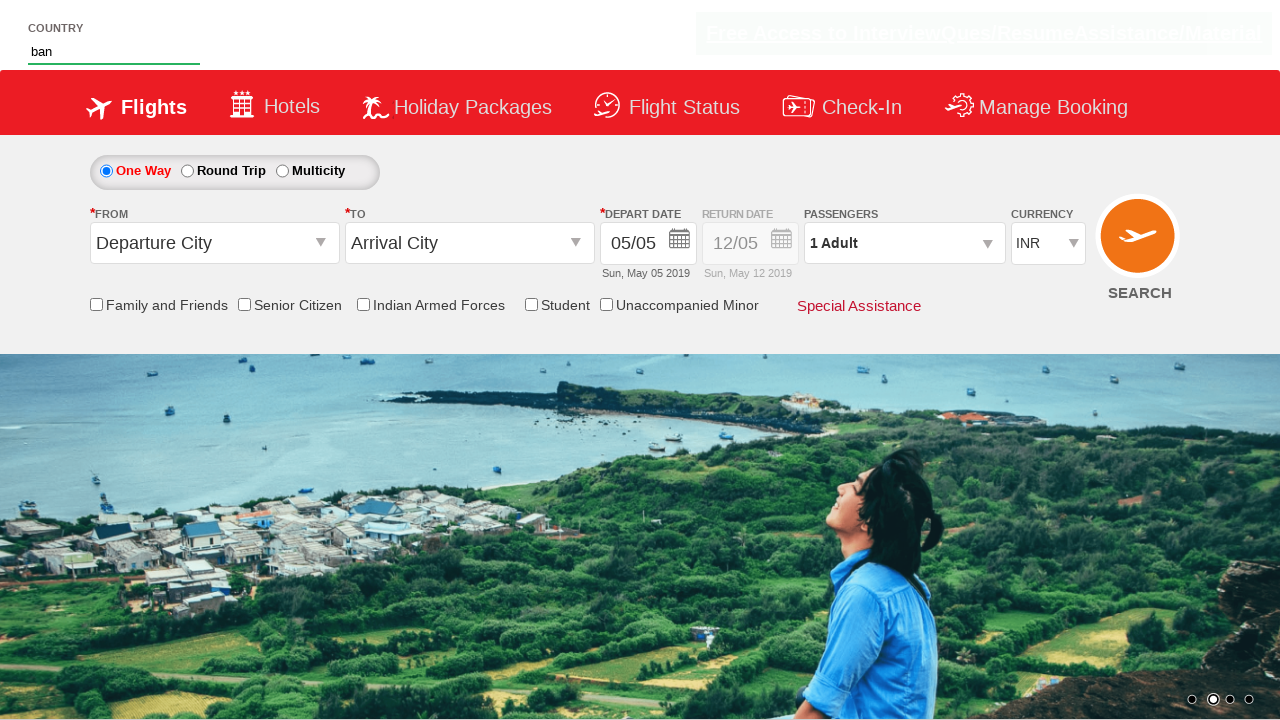

Auto-suggestive dropdown appeared with matching options
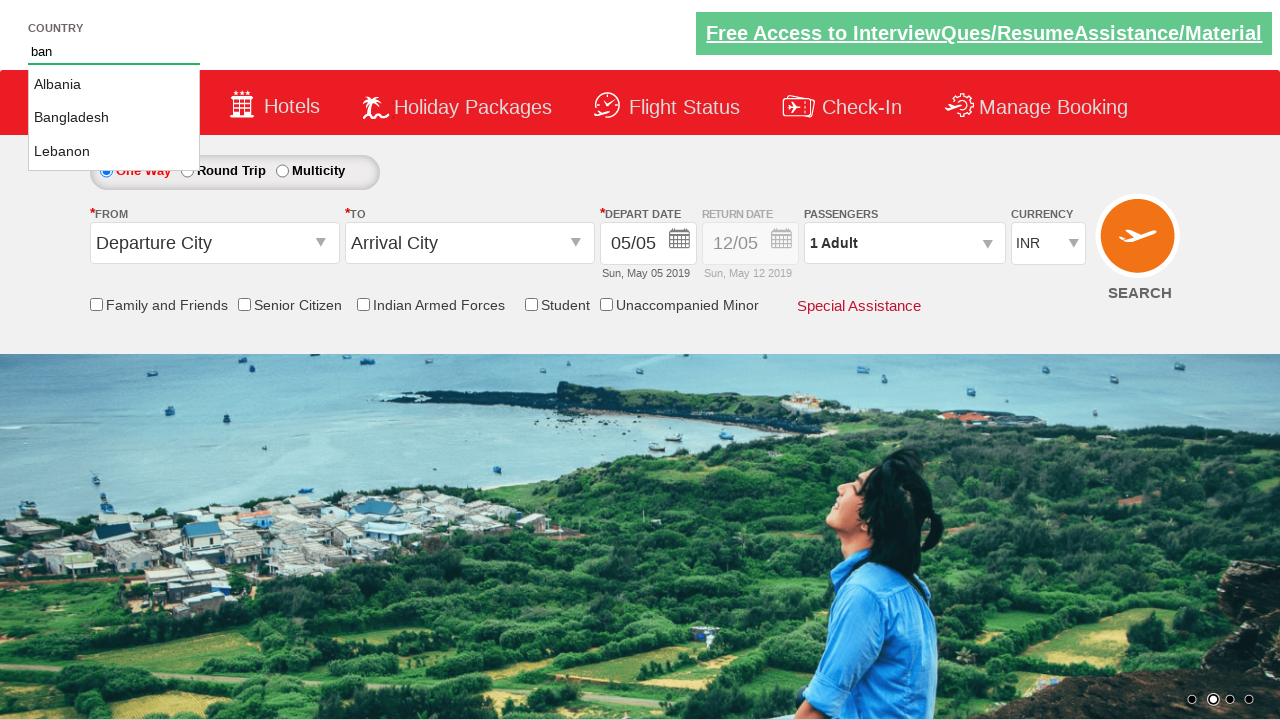

Selected 'Bangladesh' from the auto-suggestive dropdown at (114, 118) on li.ui-menu-item a:text-is('Bangladesh')
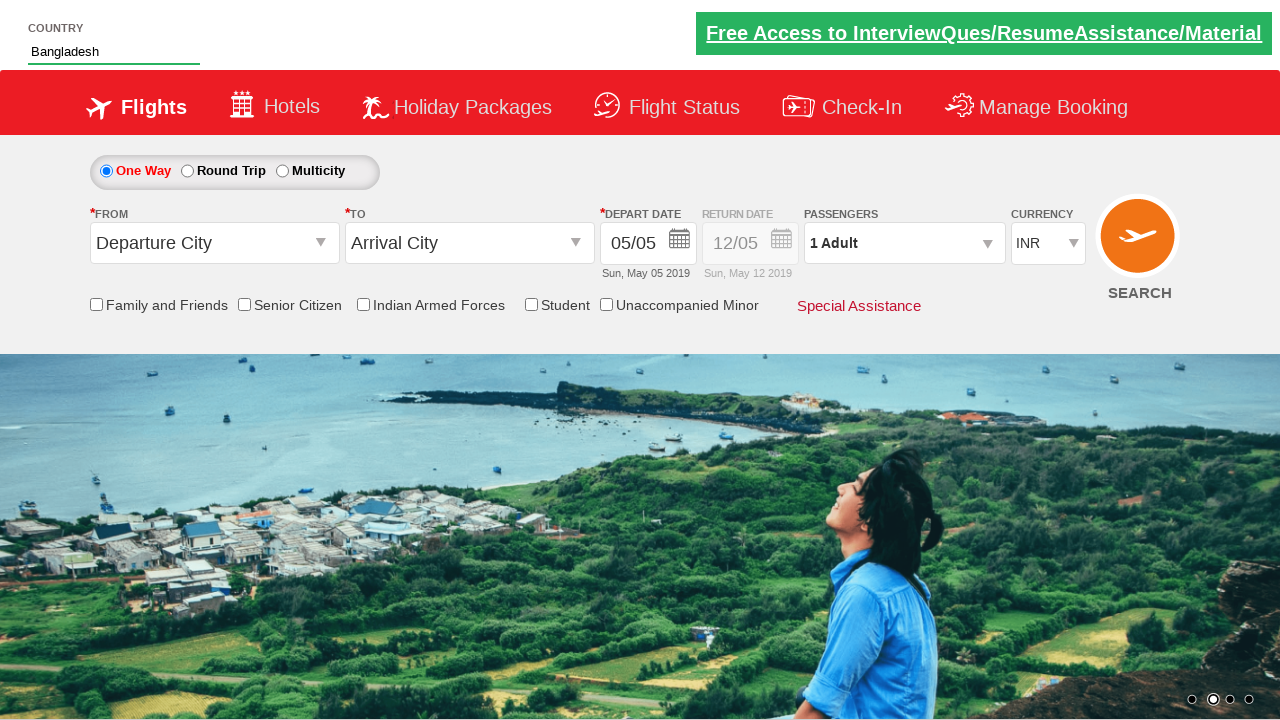

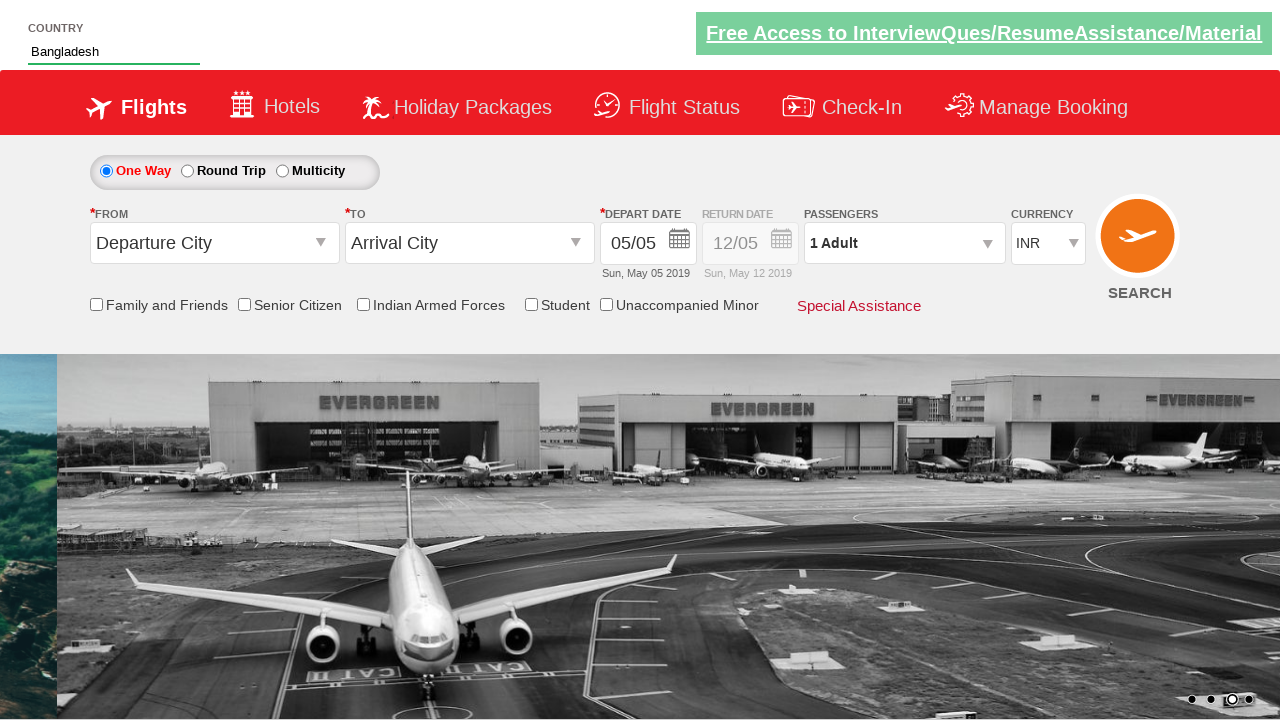